Tests dropdown selection by selecting Option2 from a dropdown menu

Starting URL: https://rahulshettyacademy.com/AutomationPractice/

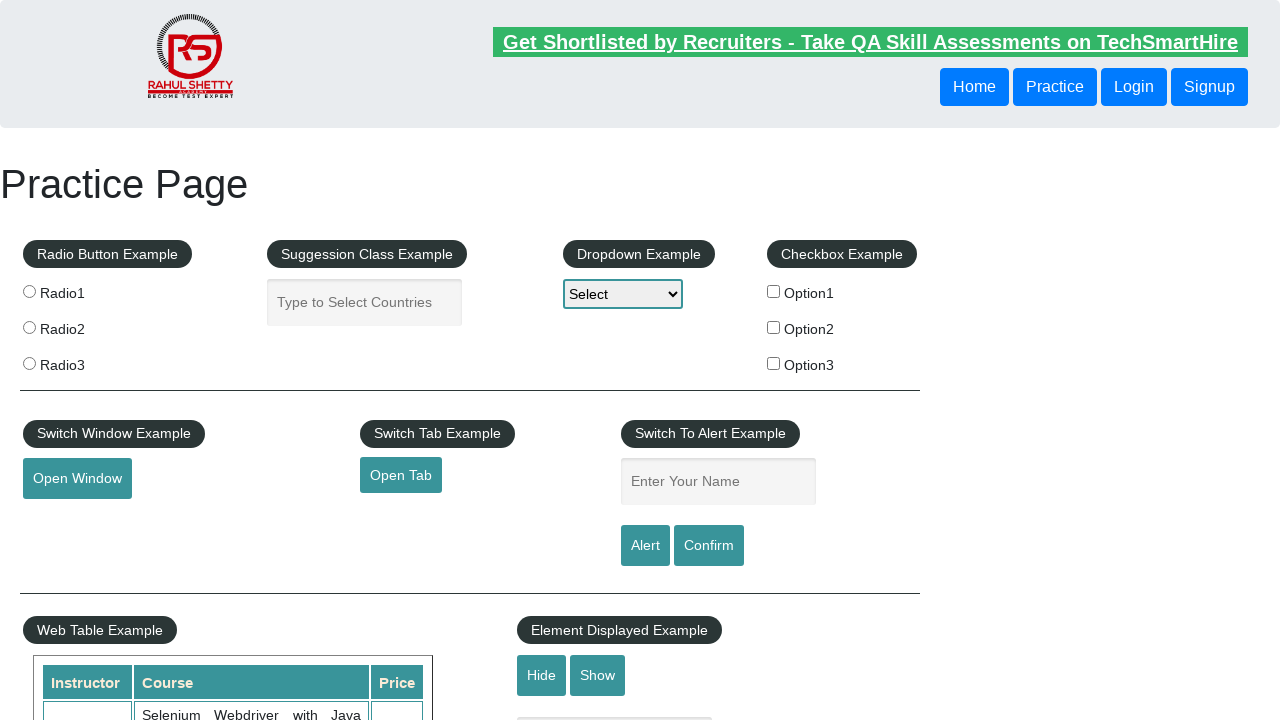

Selected 'Option2' from dropdown menu on #dropdown-class-example
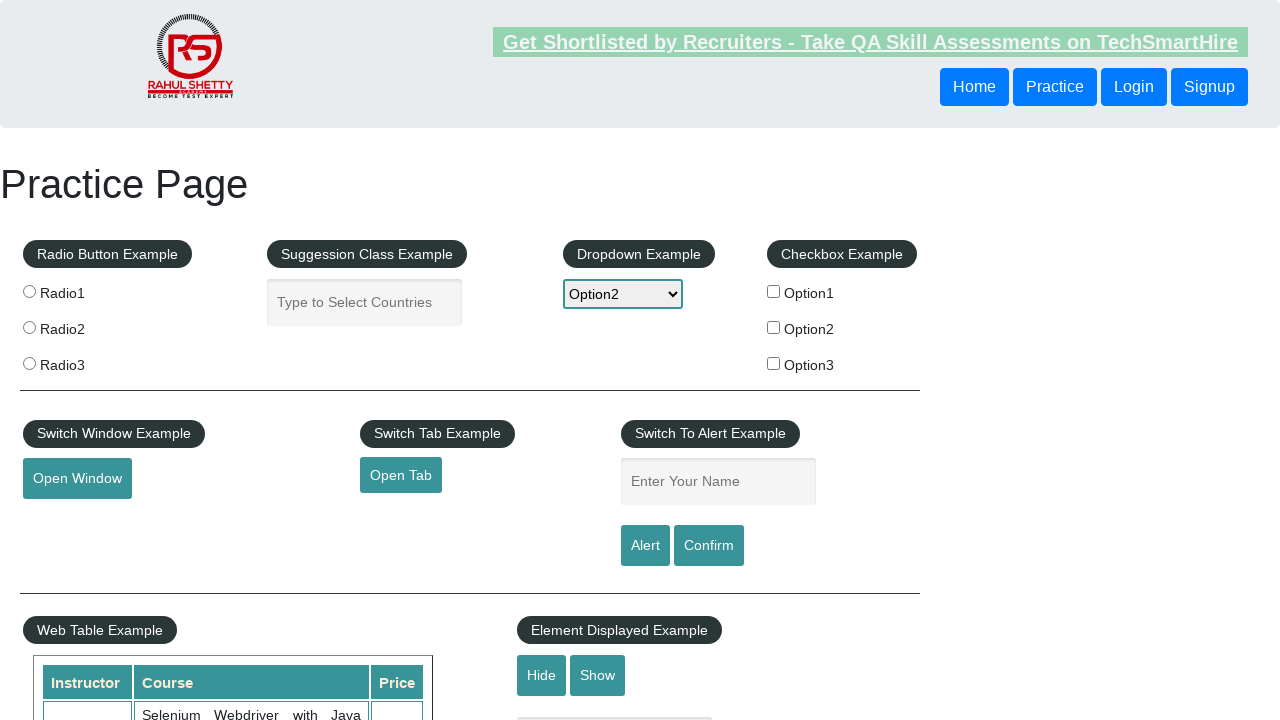

Located dropdown element to verify selection
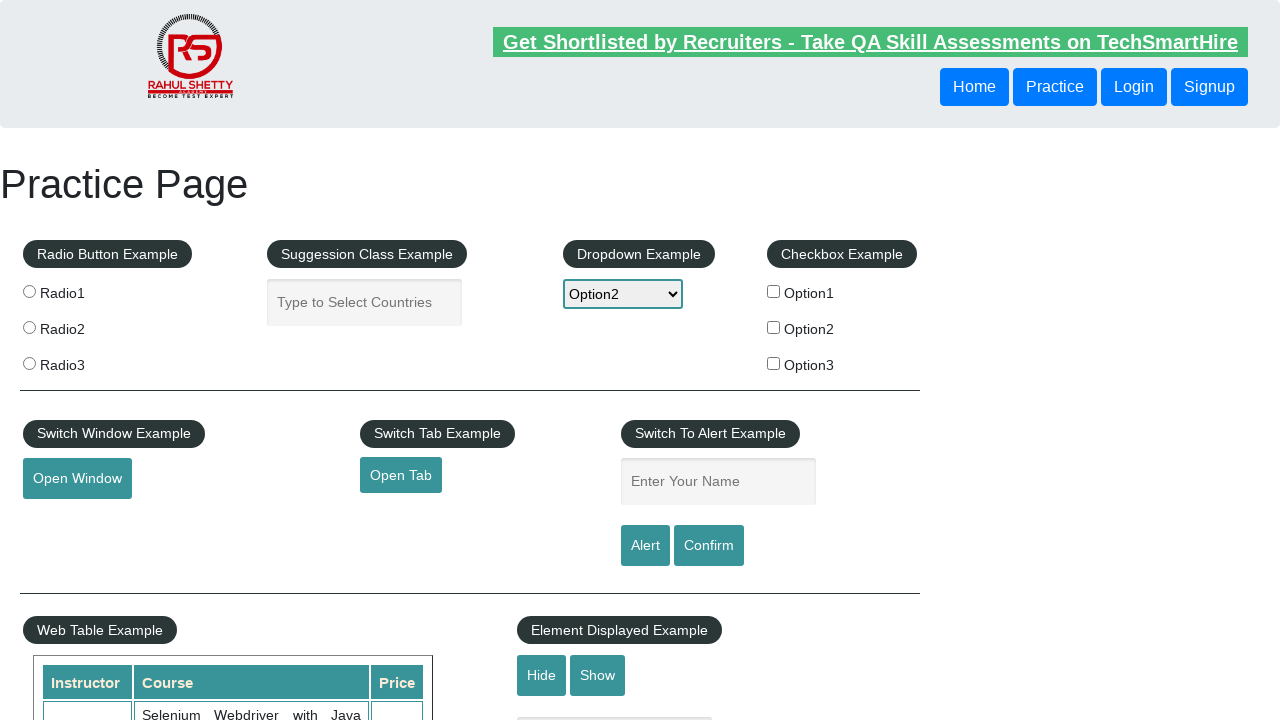

Verified that 'option2' is selected in dropdown
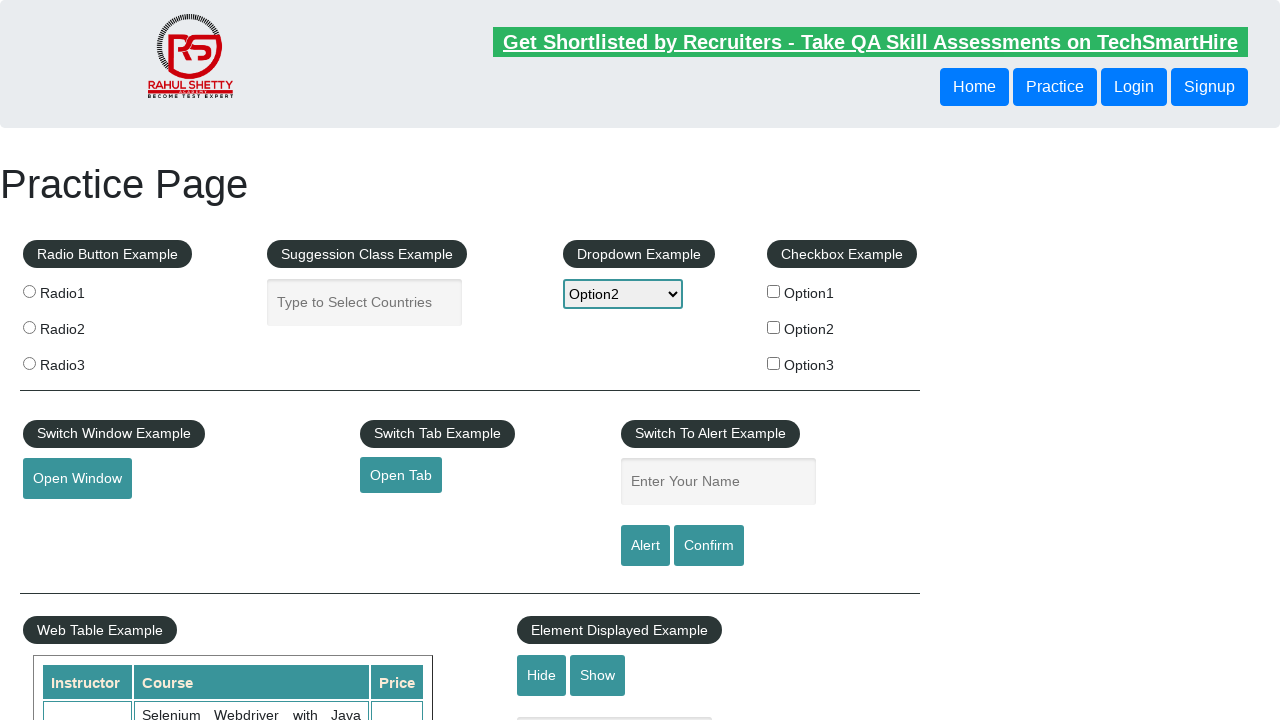

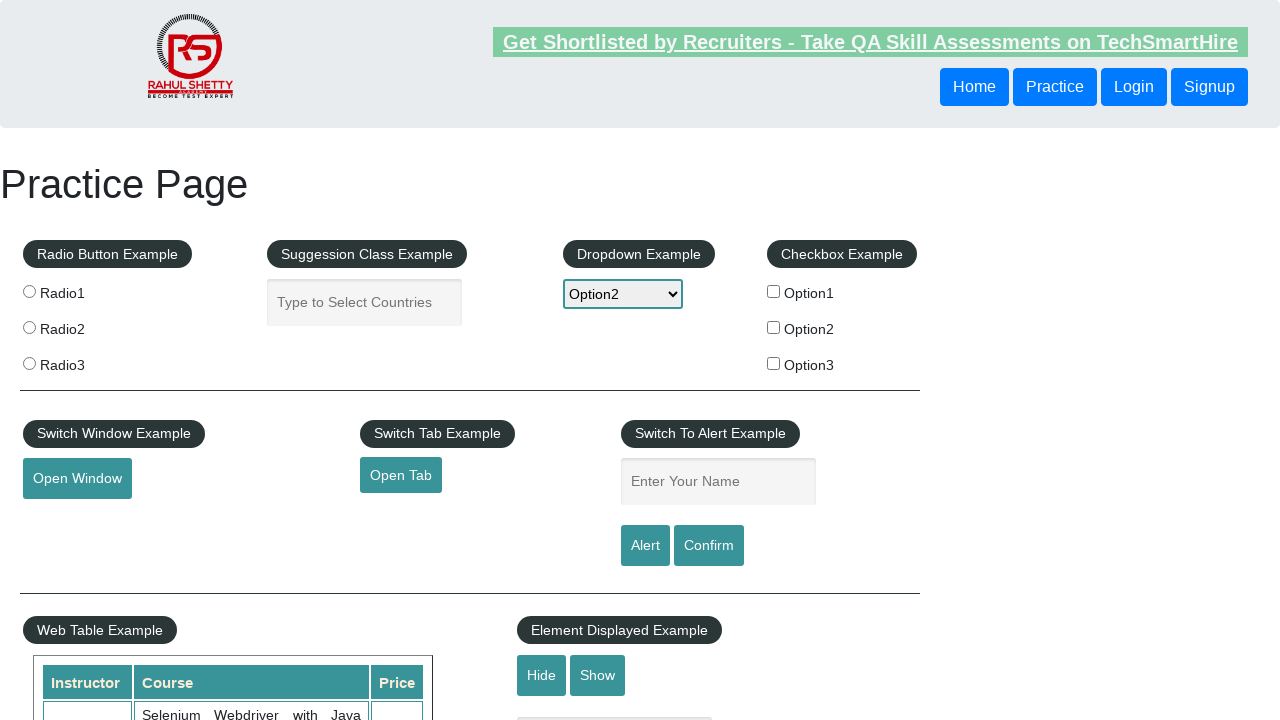